Tests navigation on Tide.com by closing a promotional popup, navigating to the "What's New" section, clicking on a Tide Hygienic Clean product article, closing a sticker overlay, and verifying product description text is displayed.

Starting URL: https://tide.com/en-us

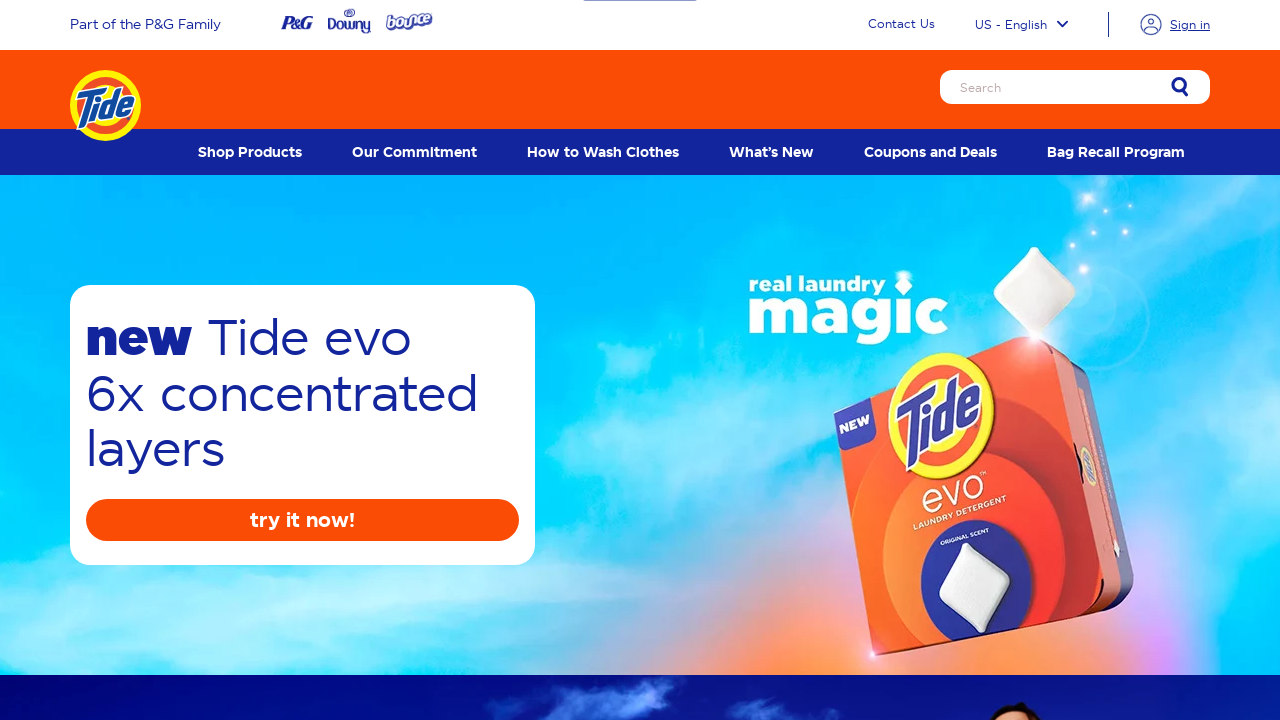

Waited for page to load (domcontentloaded)
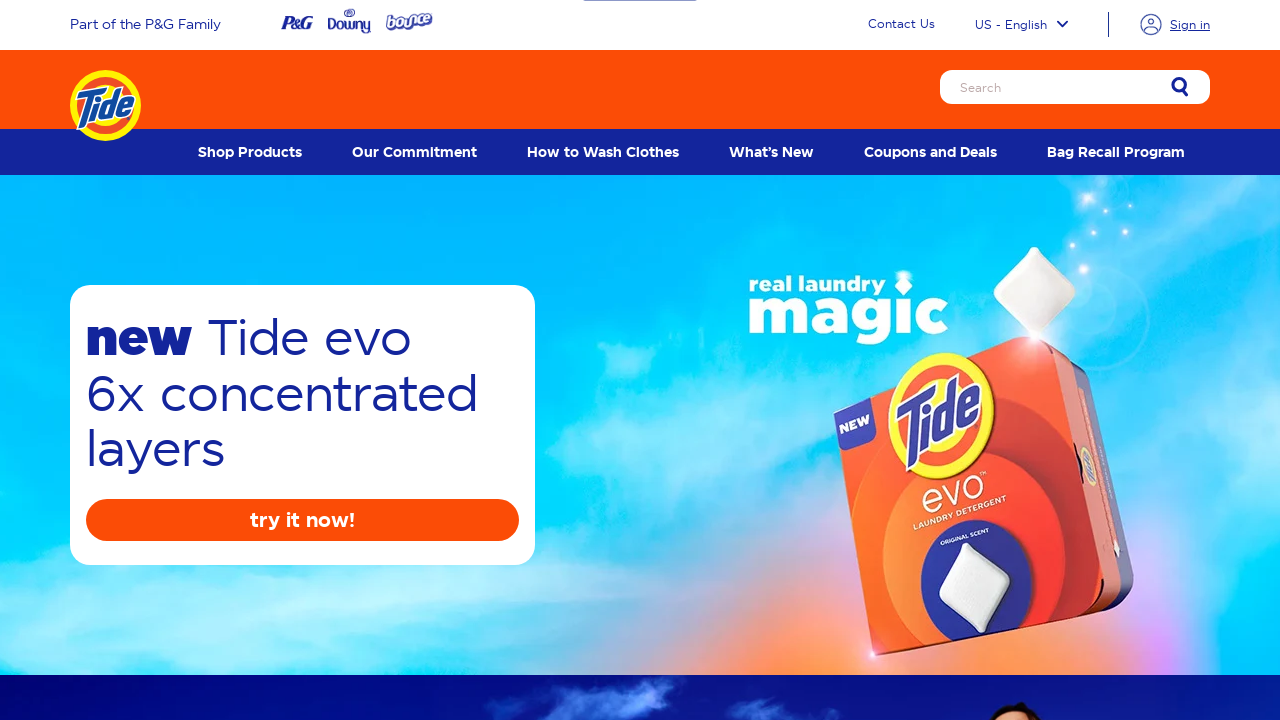

Promotional popup not found or already closed on a.lilo3746-close-link.lilo3746-close-icon
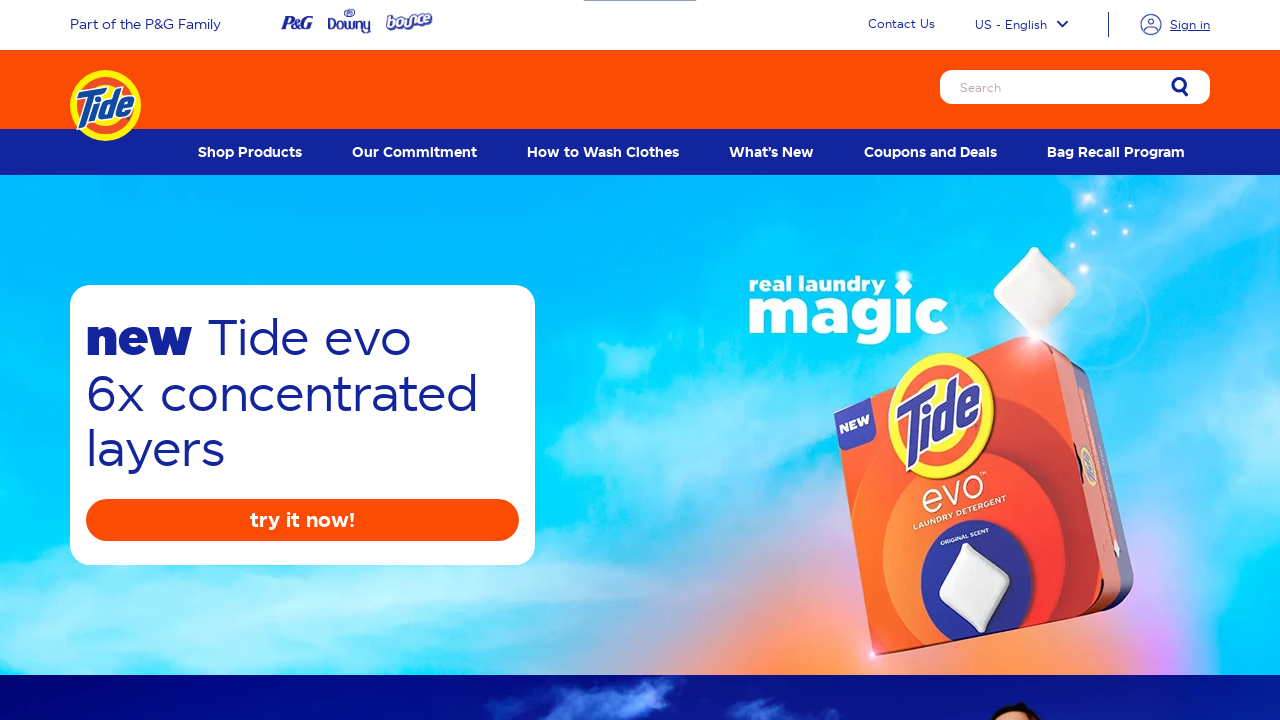

Clicked on 'What's New' navigation link at (772, 152) on a[href='/en-us/latest-news']
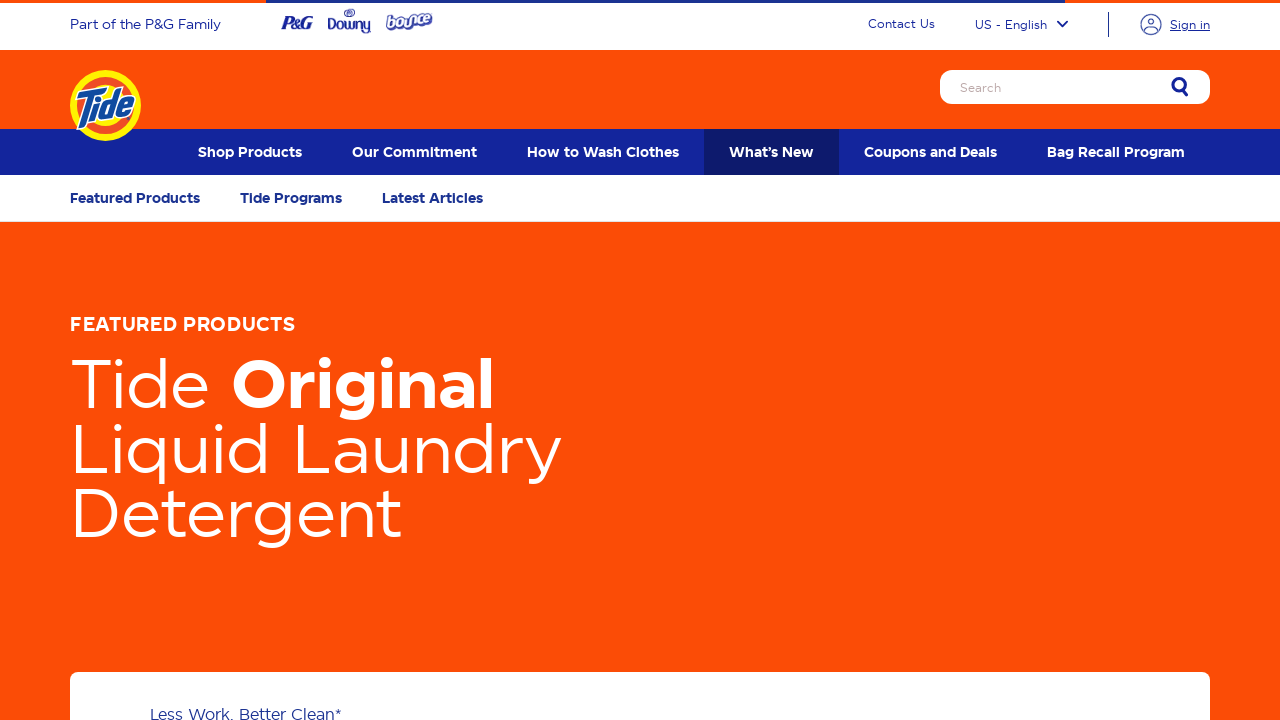

Clicked on Tide Hygienic Clean product article at (564, 360) on a.article-preview-link[href='/en-us/shop/type/laundry-pods/tide-hygienic-clean-h
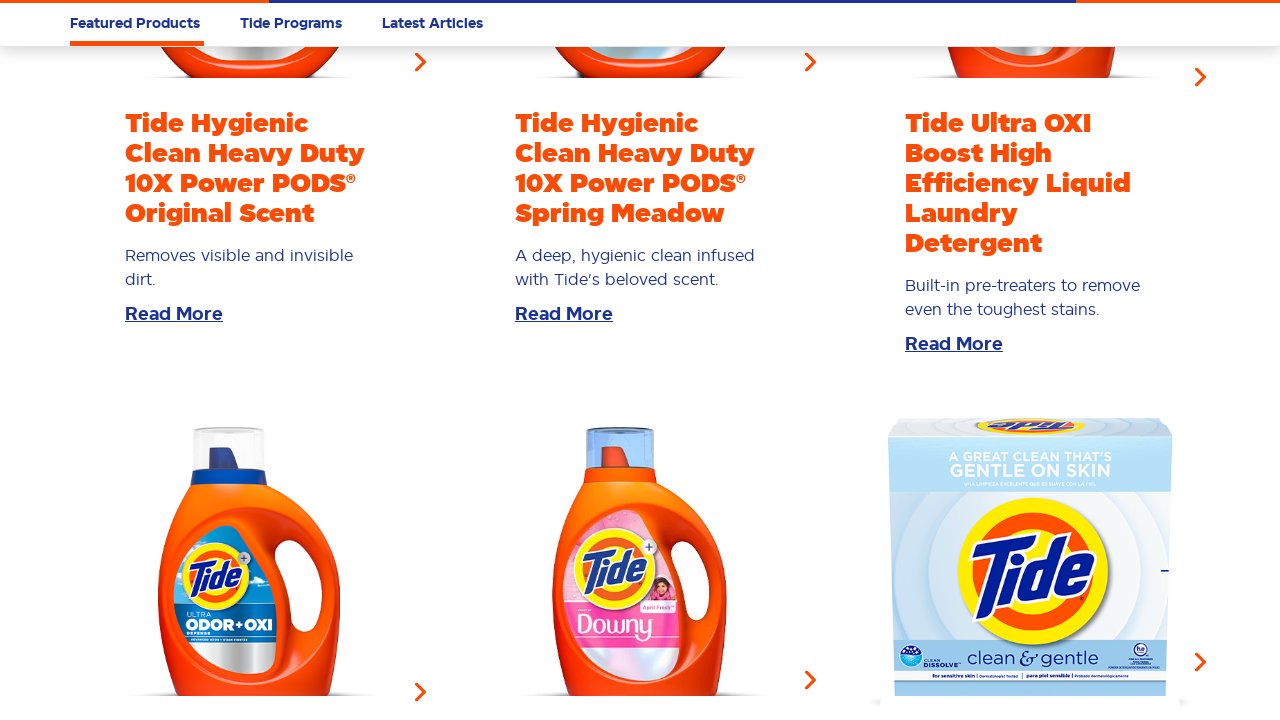

Sticker overlay not found or already closed on button.sticker_close[aria-label='Close Sticker']
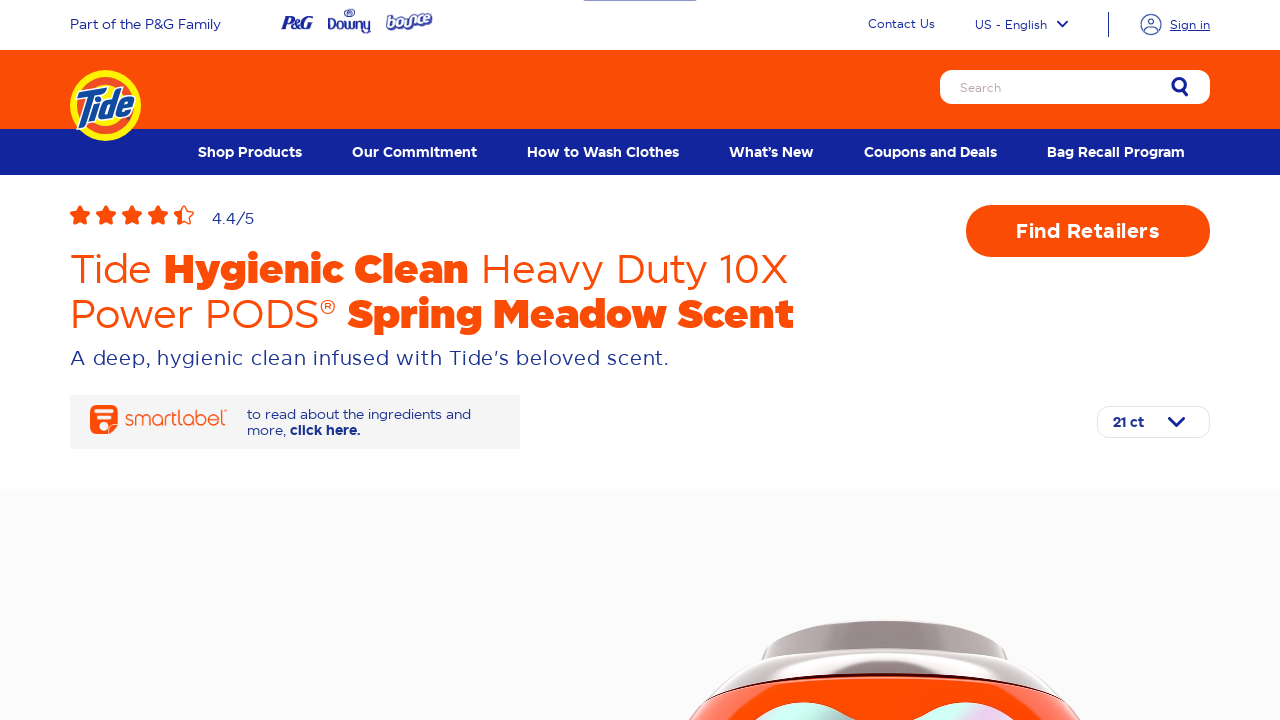

Product description section is visible
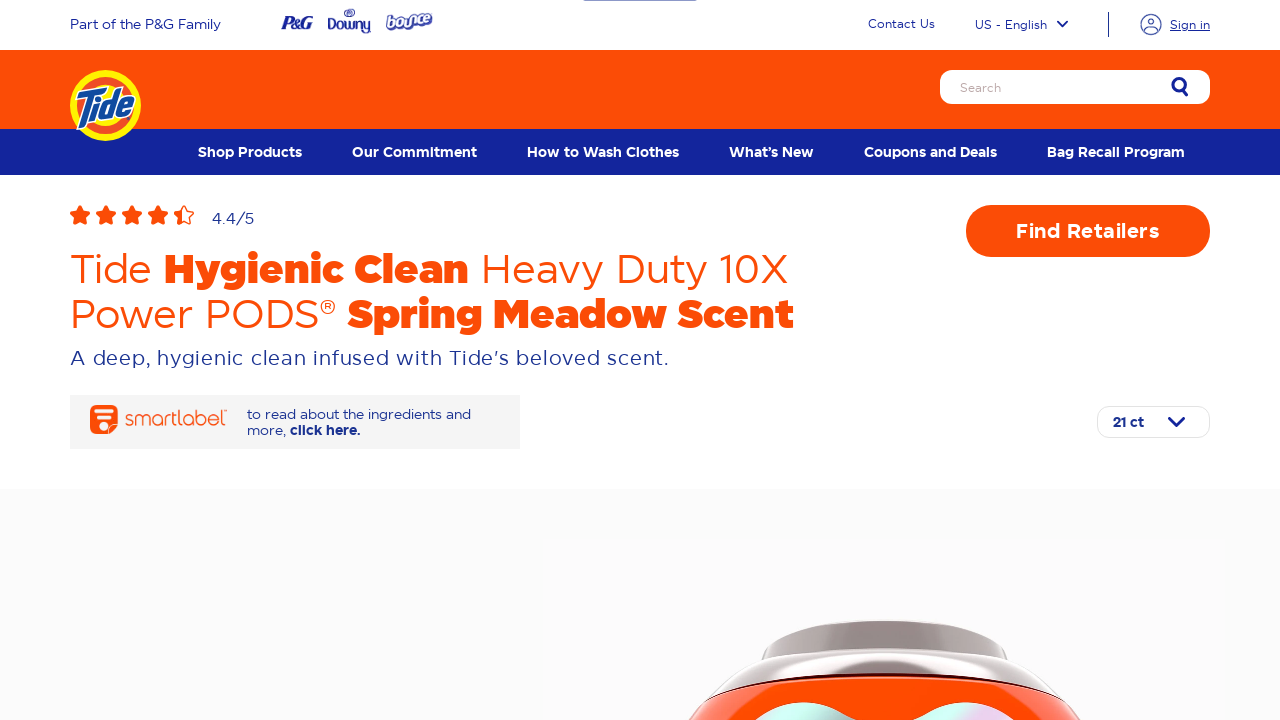

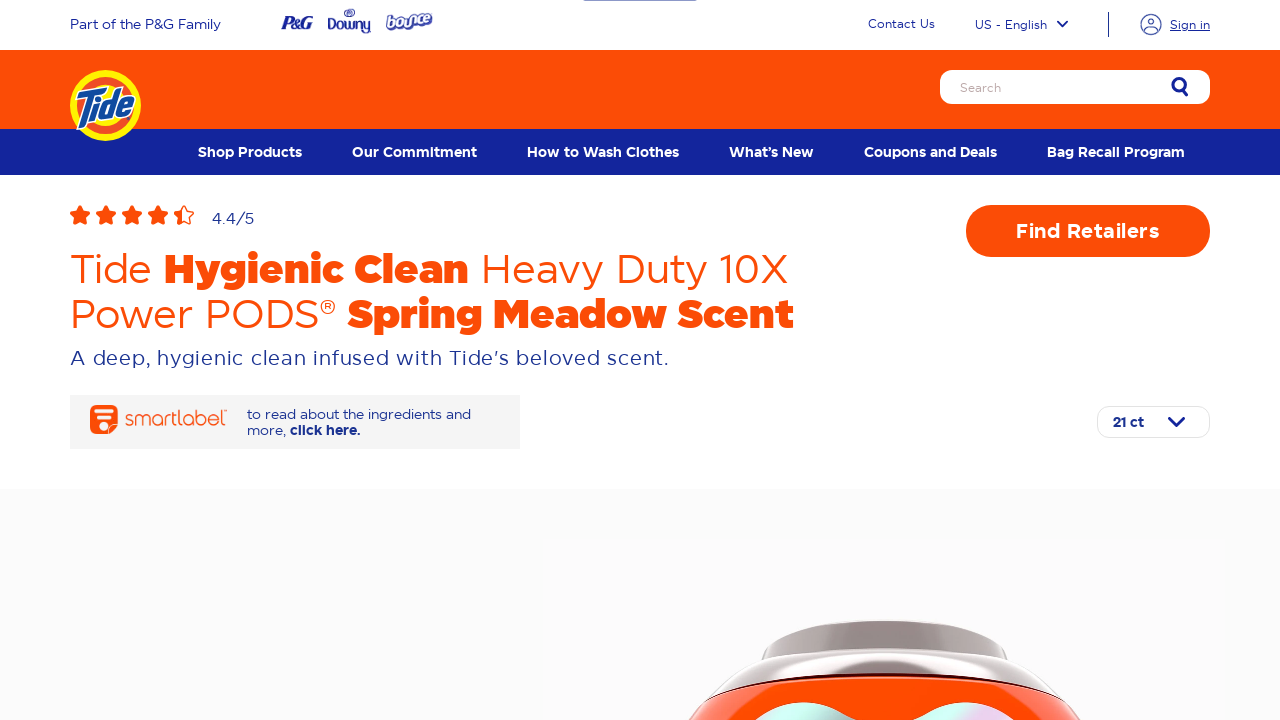